Tests W3Schools TryIt editor by switching to the iframe, clicking a button that triggers an alert, accepting the alert, then clicking the menu button in the parent frame

Starting URL: https://www.w3schools.com/tags/tryit.asp?filename=tryhtml_button_test

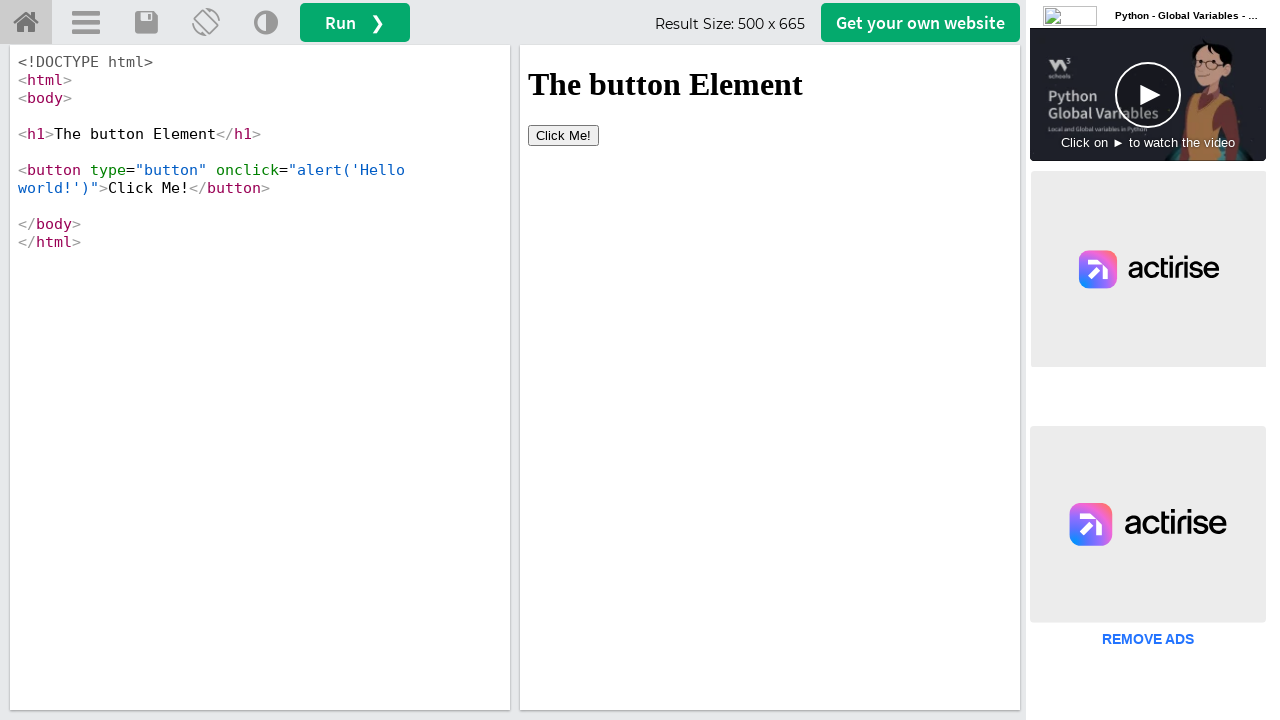

Located iframe element with ID 'iframeResult'
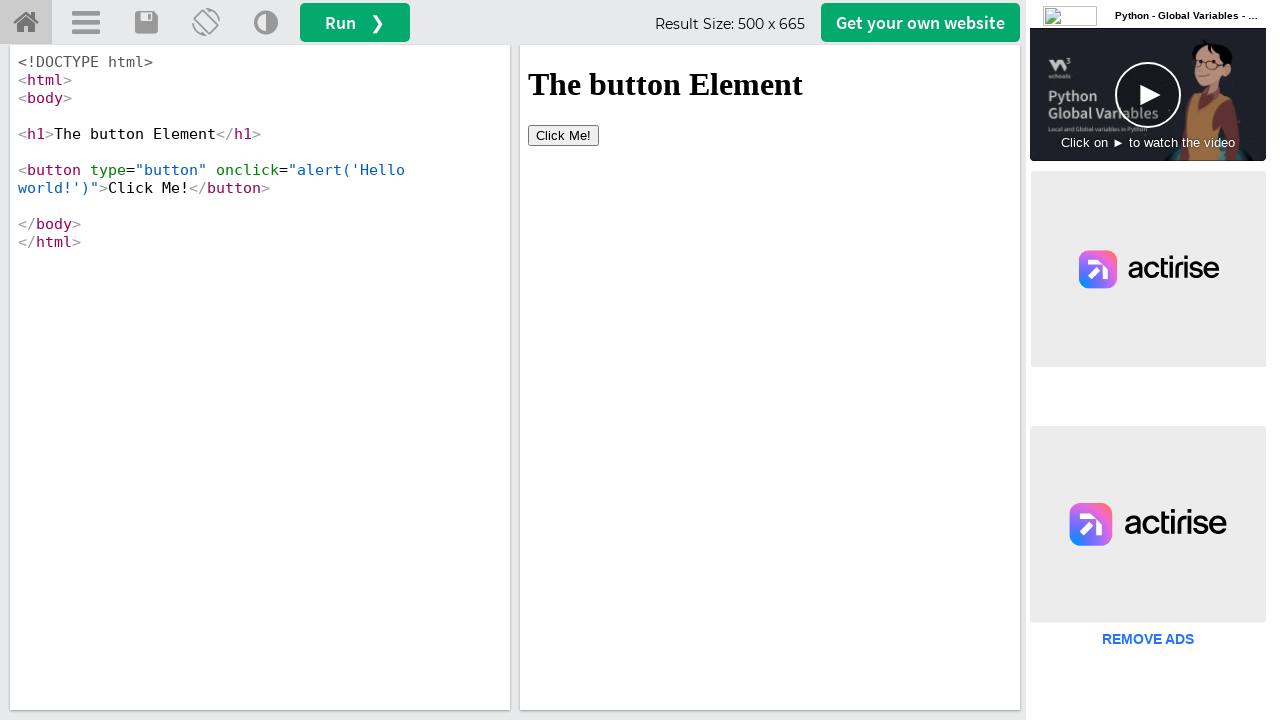

Clicked 'Click Me!' button inside the iframe at (564, 135) on iframe#iframeResult >> internal:control=enter-frame >> button:text('Click Me!')
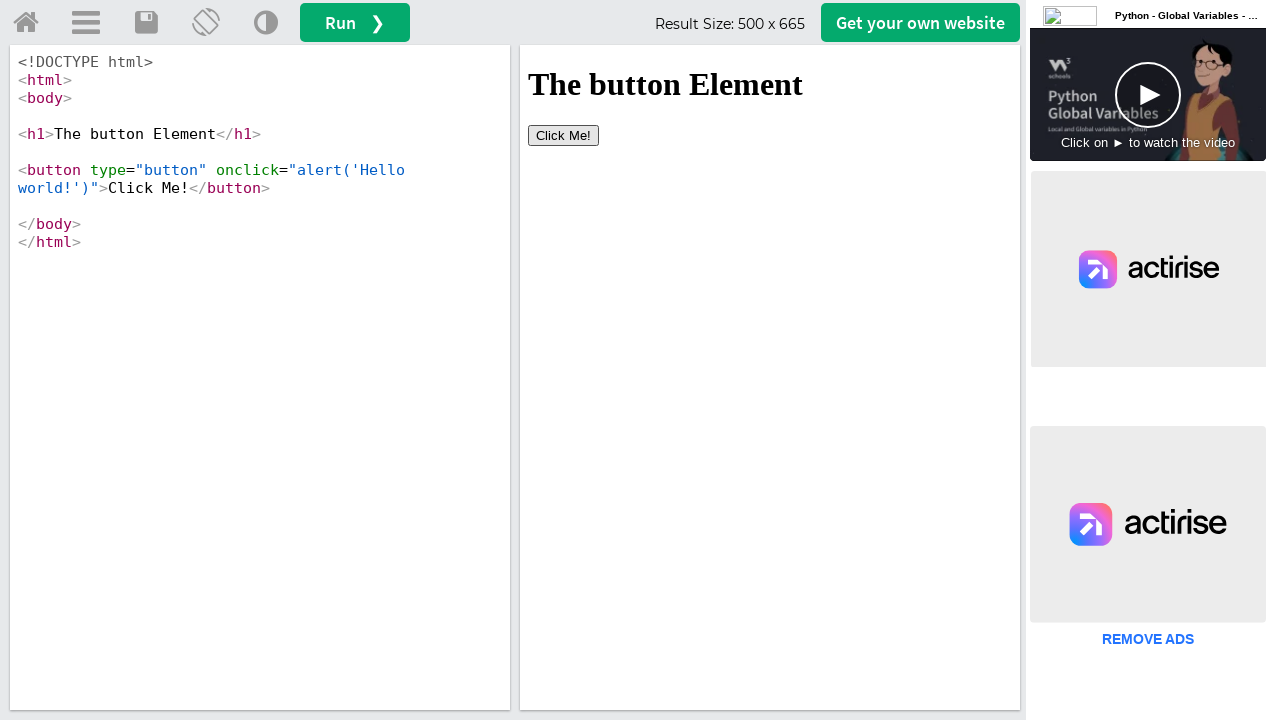

Set up dialog handler to accept alerts
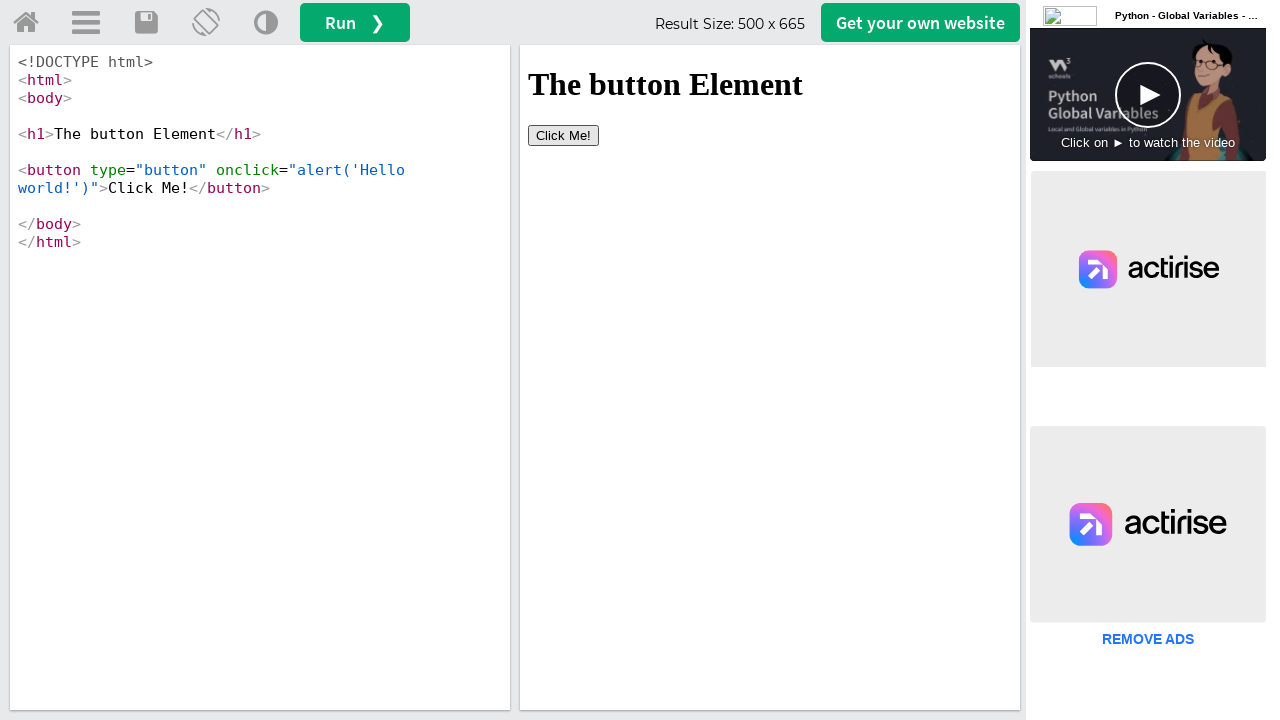

Waited 500ms for alert to be processed
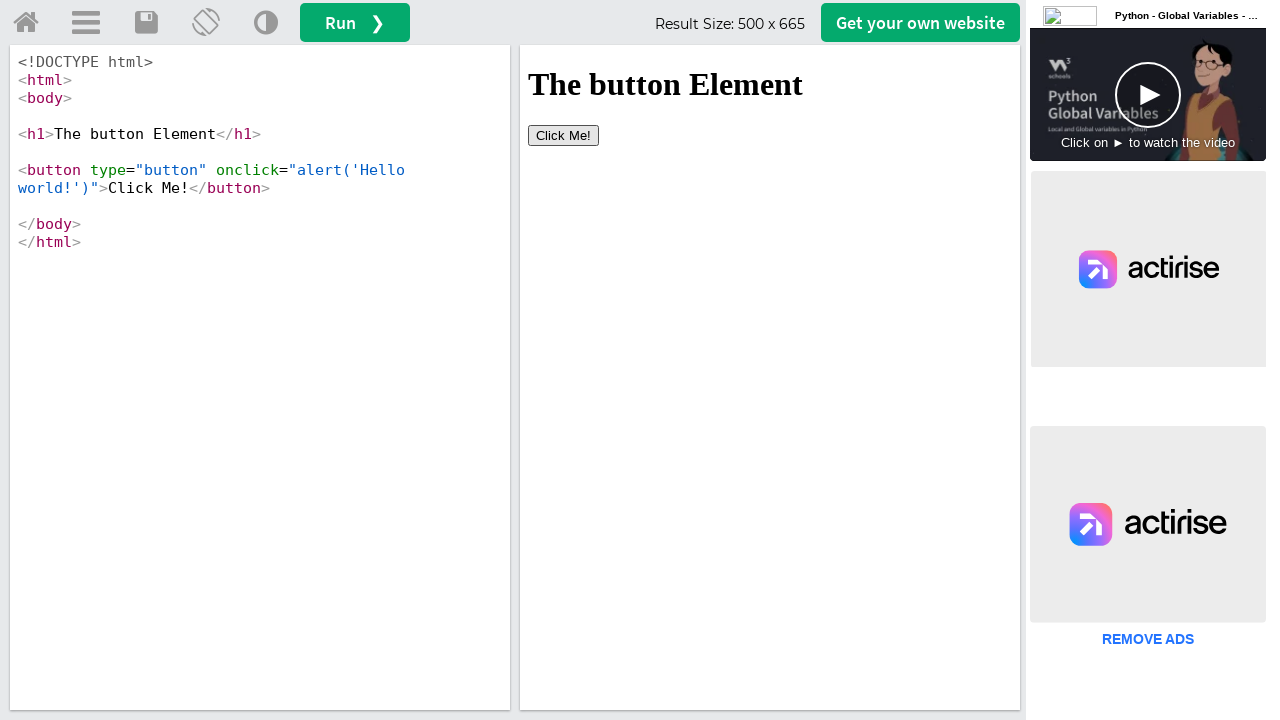

Clicked menu button in parent frame at (86, 23) on a#menuButton
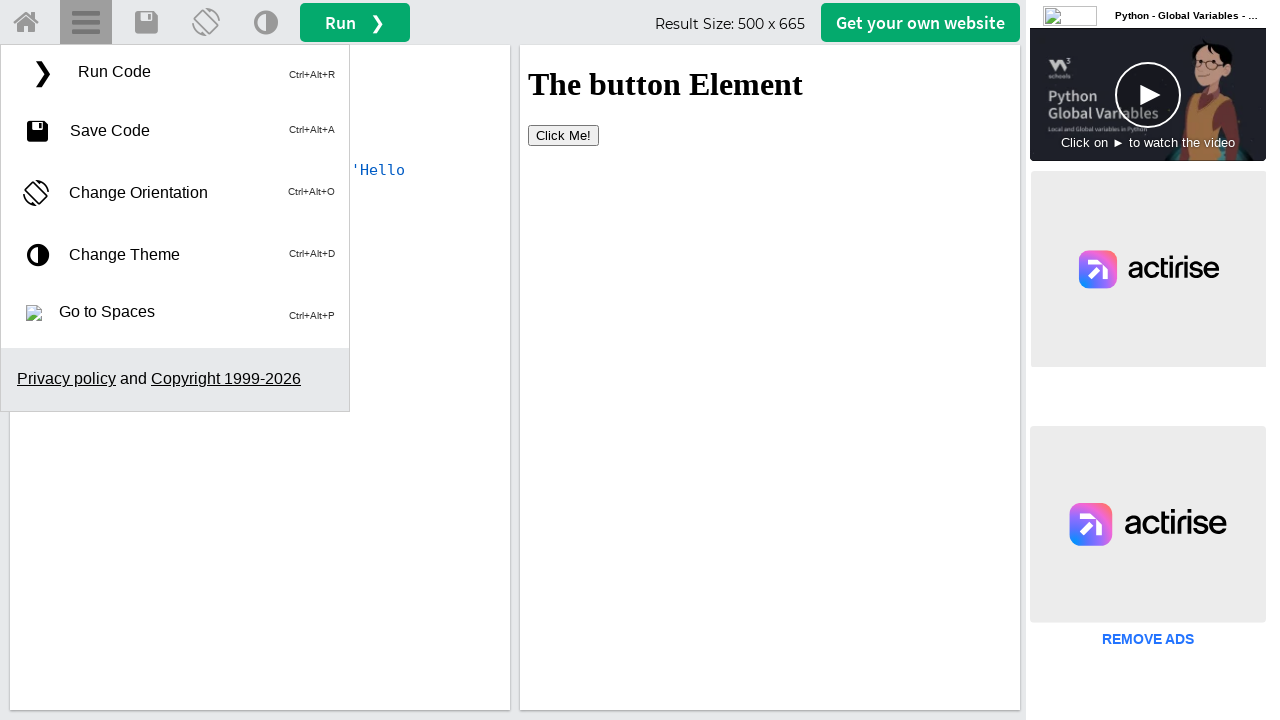

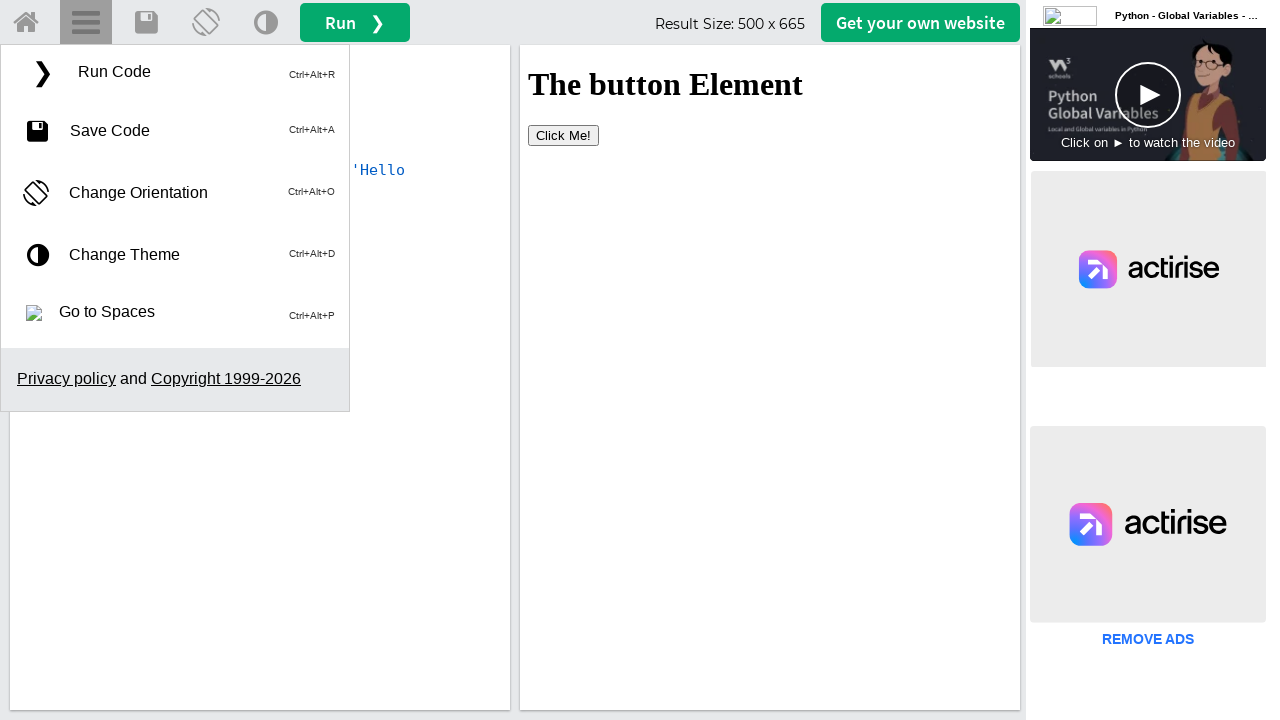